Tests that the "A" submenu link is visible on the Browse Languages page

Starting URL: http://www.99-bottles-of-beer.net/

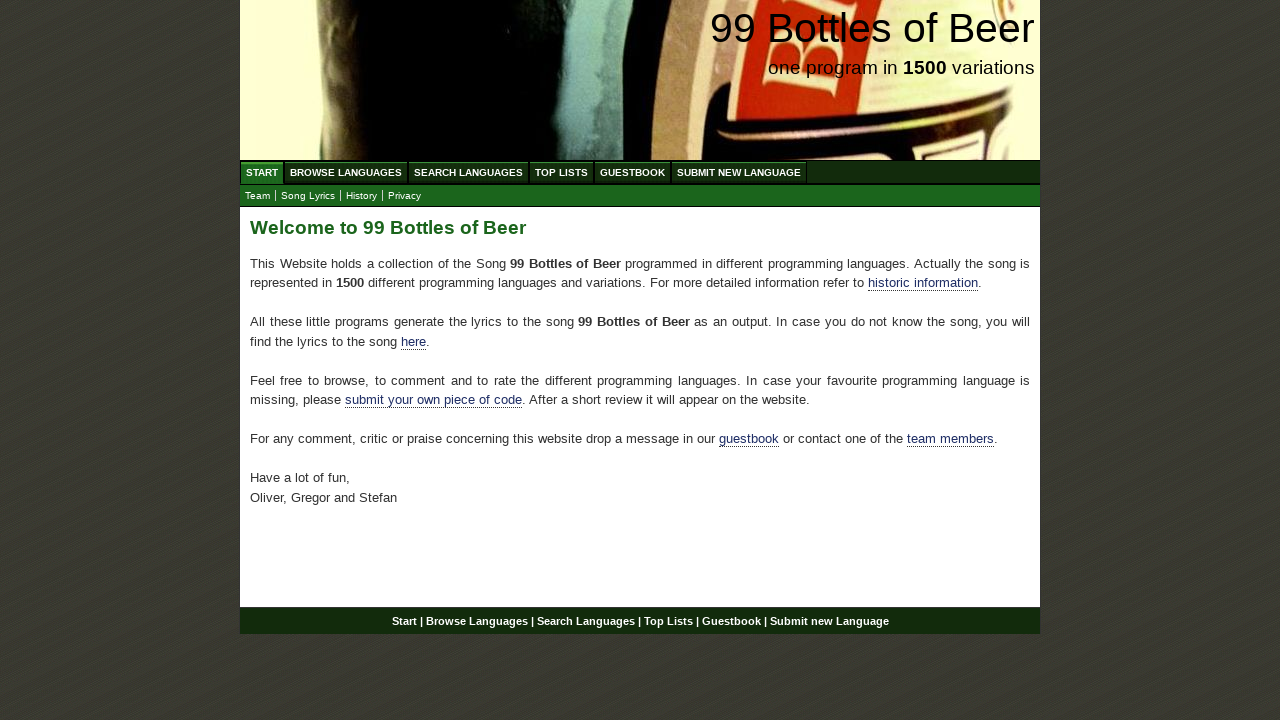

Clicked on Browse Languages menu link at (346, 172) on a[href='/abc.html']
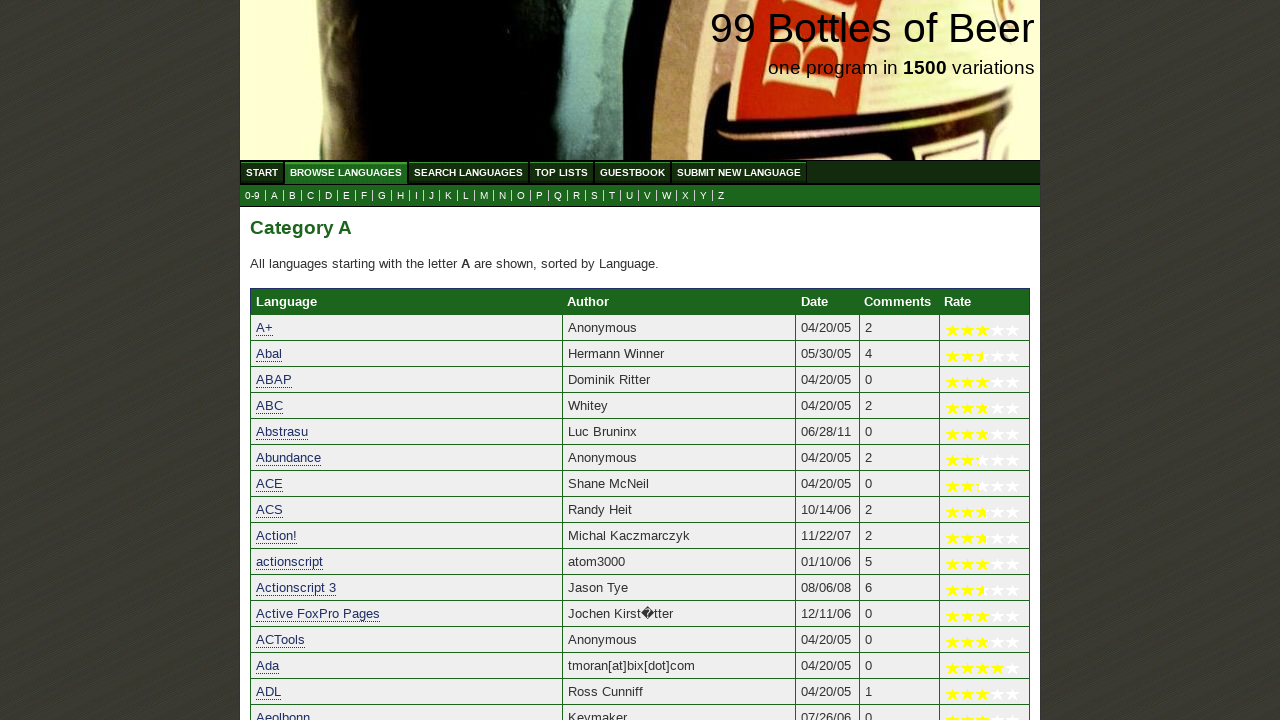

Located the 'A' submenu link element
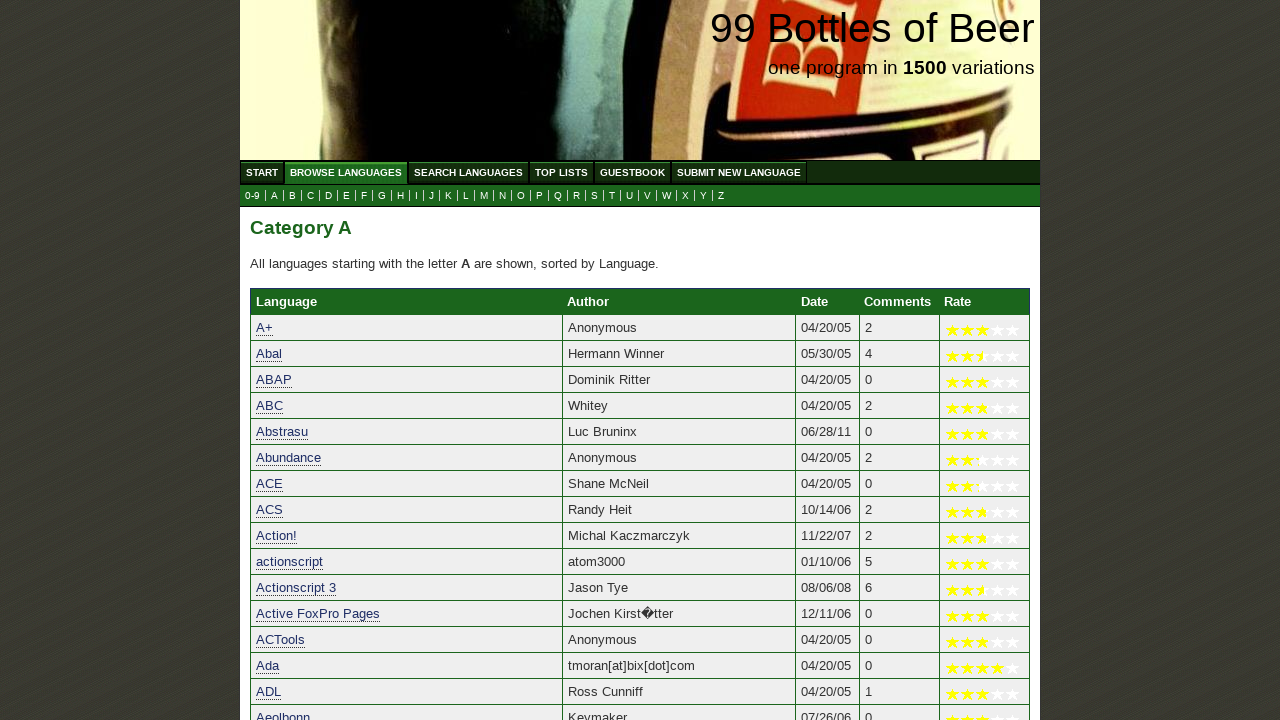

Verified that the 'A' submenu link text content equals 'A'
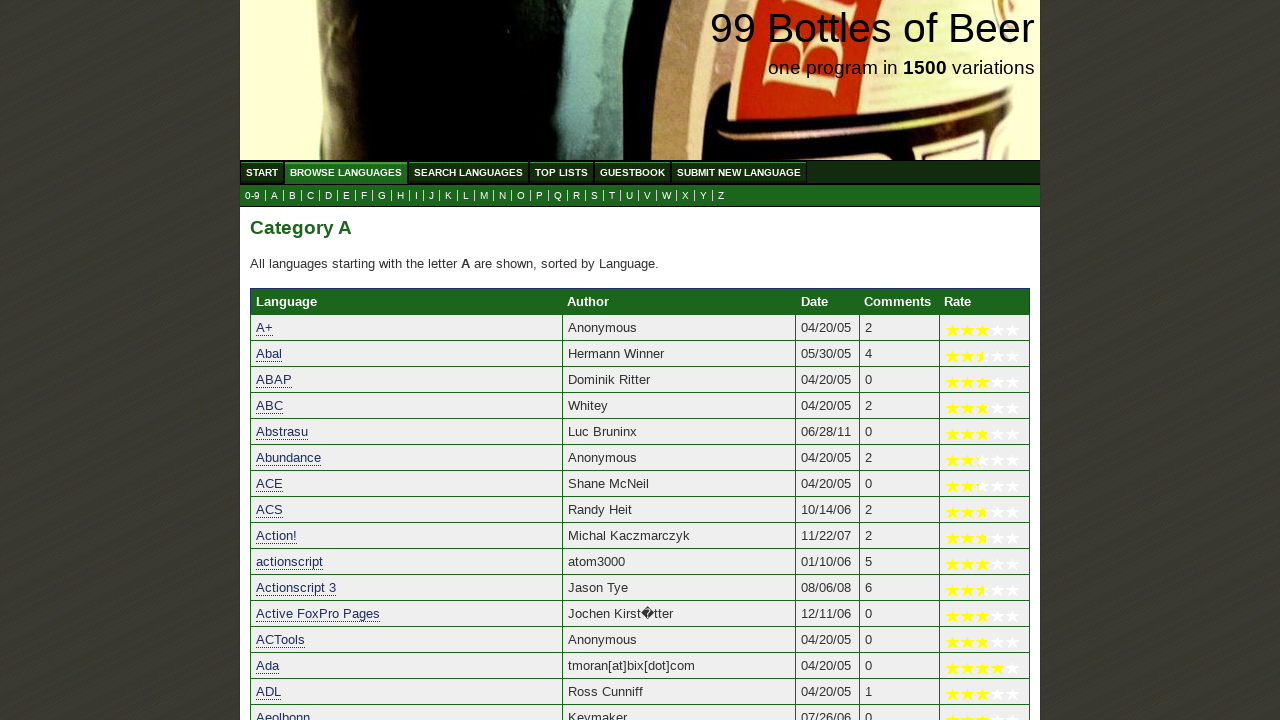

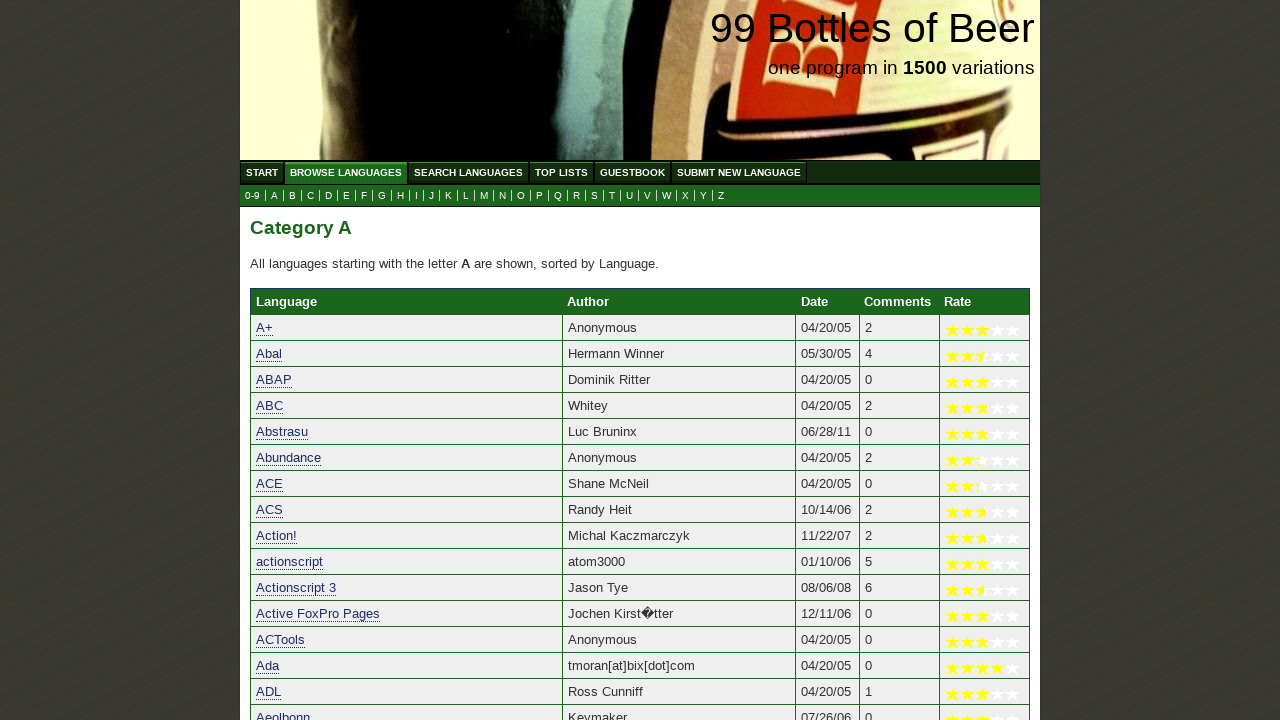